Navigates to Newegg search results page for a product query and verifies that product listings with titles and prices are displayed

Starting URL: https://www.newegg.com/p/pl?d=graphics+card

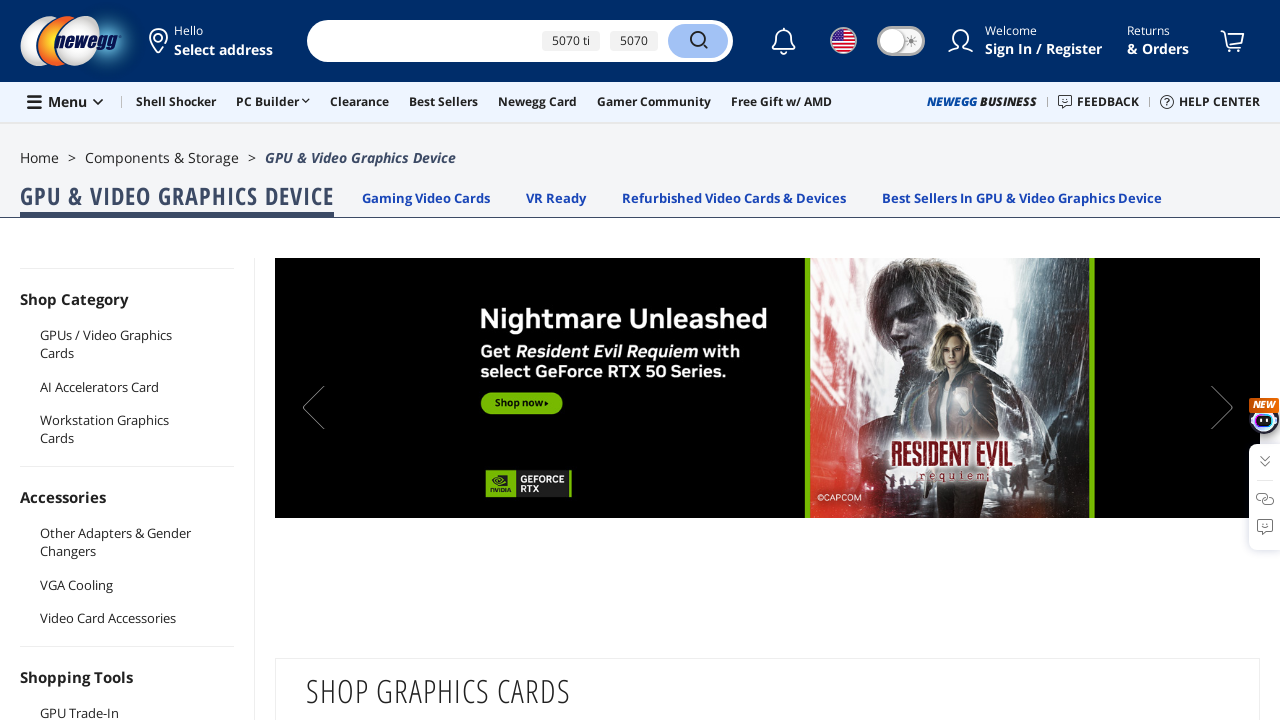

Waited for product title elements to load on Newegg search results page
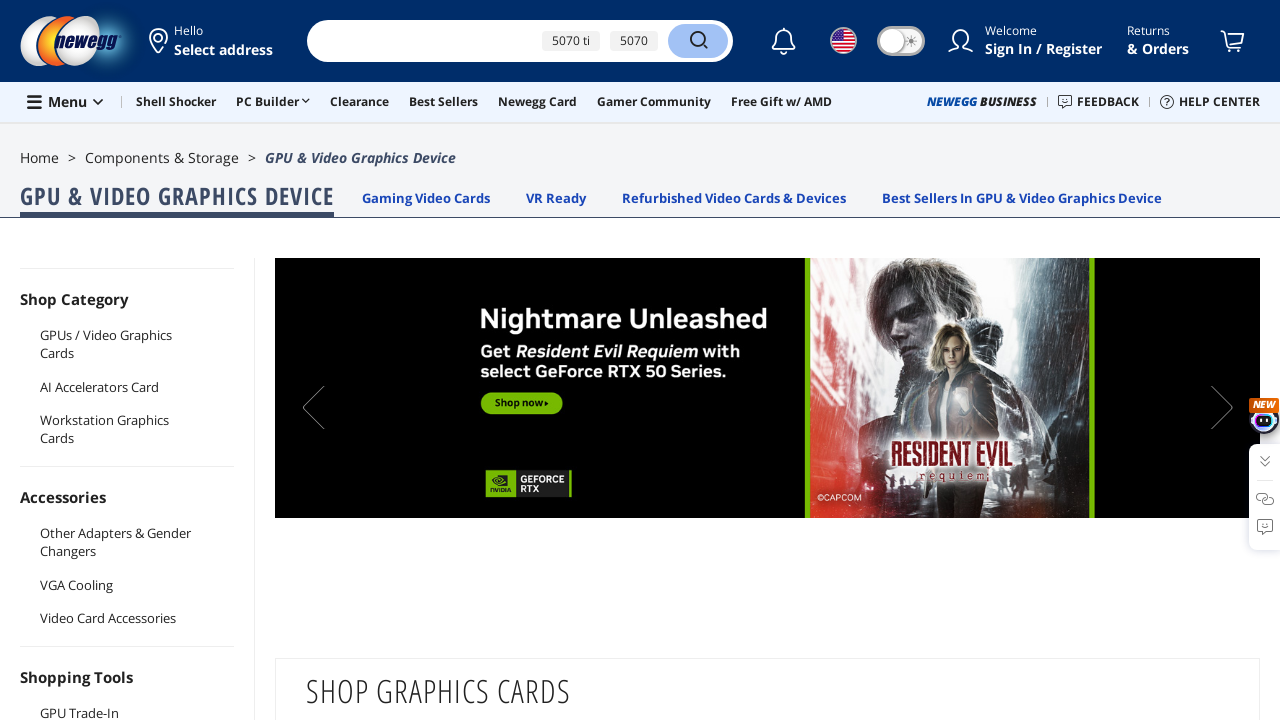

Verified product price elements are visible on the page
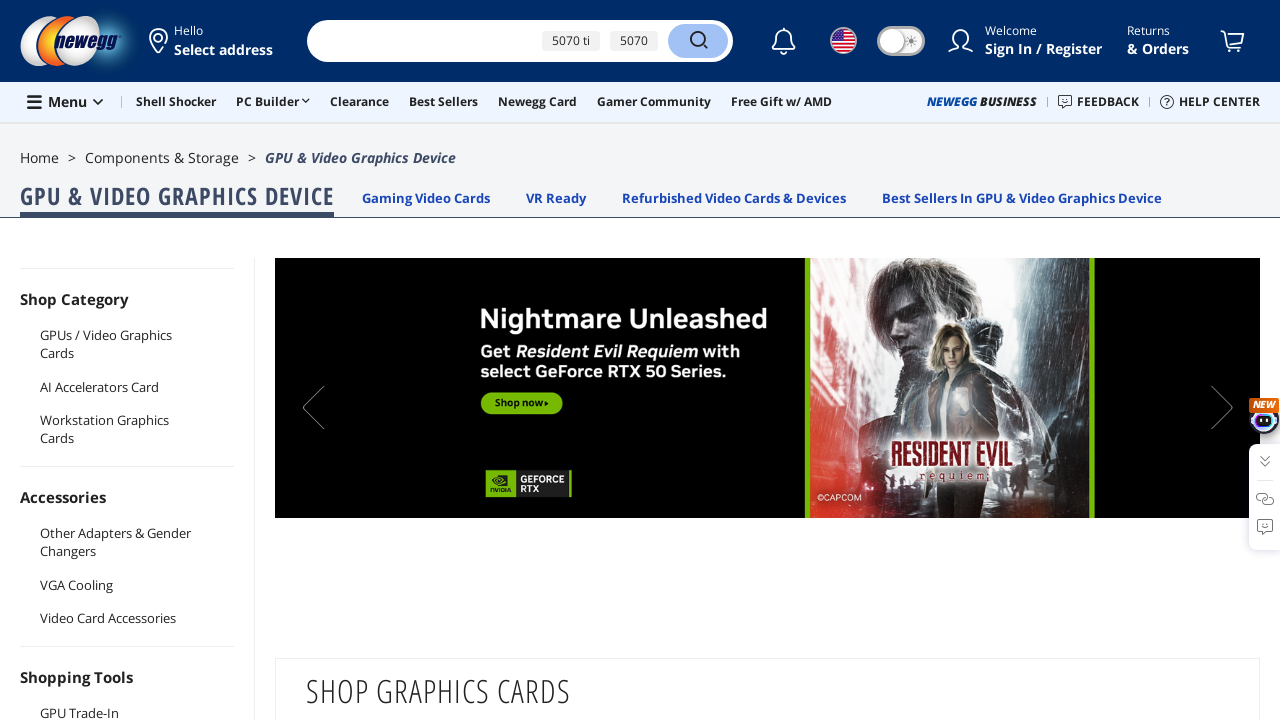

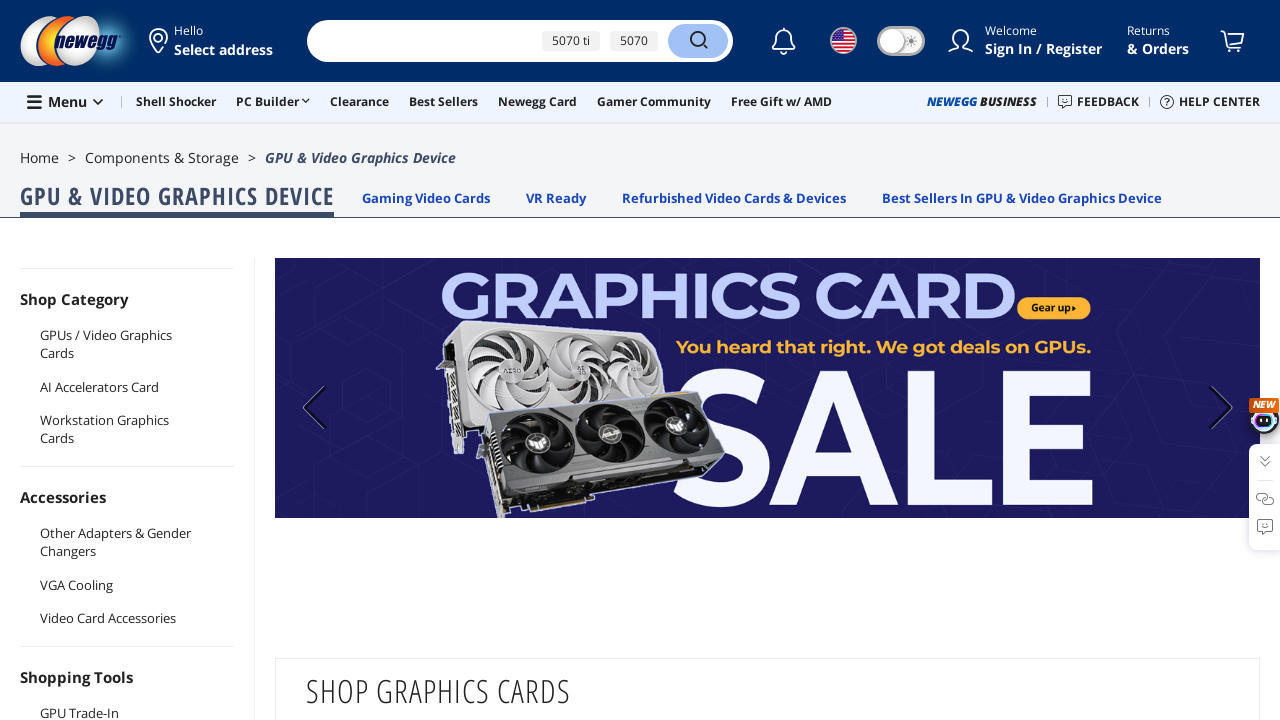